Tests login form validation by submitting invalid credentials and verifying the error message appears

Starting URL: https://courses.ultimateqa.com/

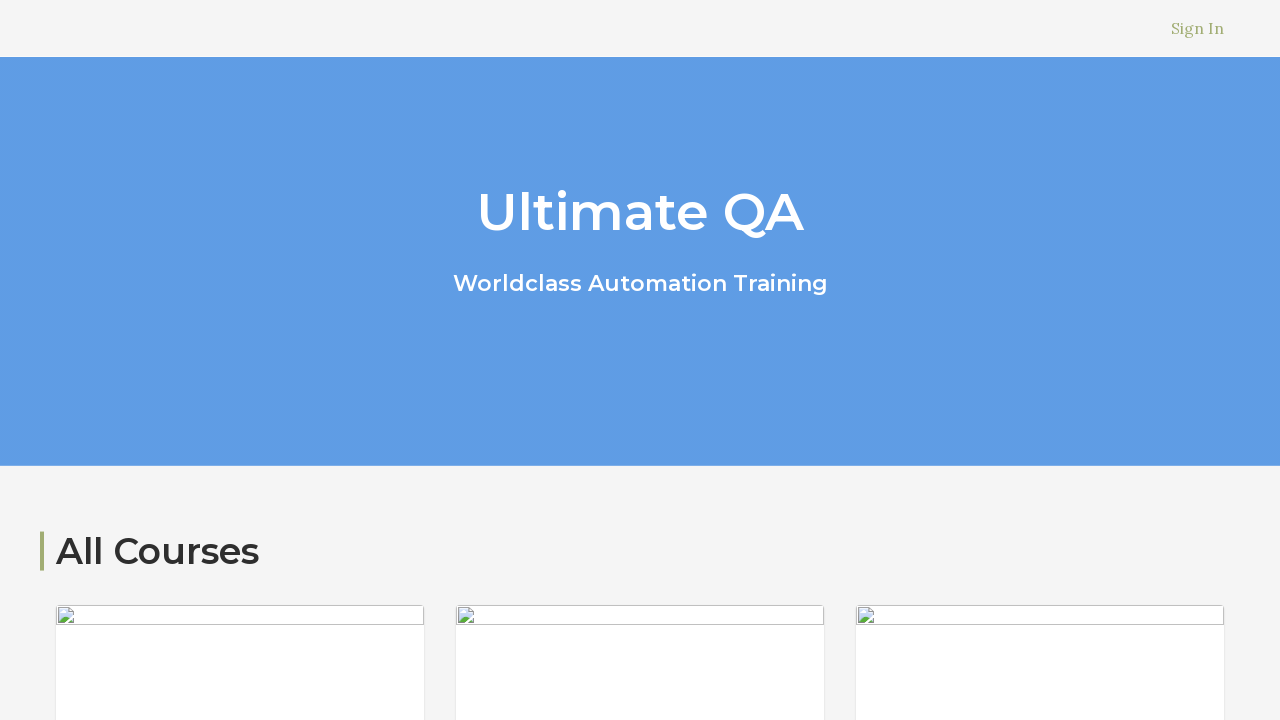

Clicked sign in link in header at (1198, 28) on xpath=//li[@class='header__nav-item header__nav-sign-in']
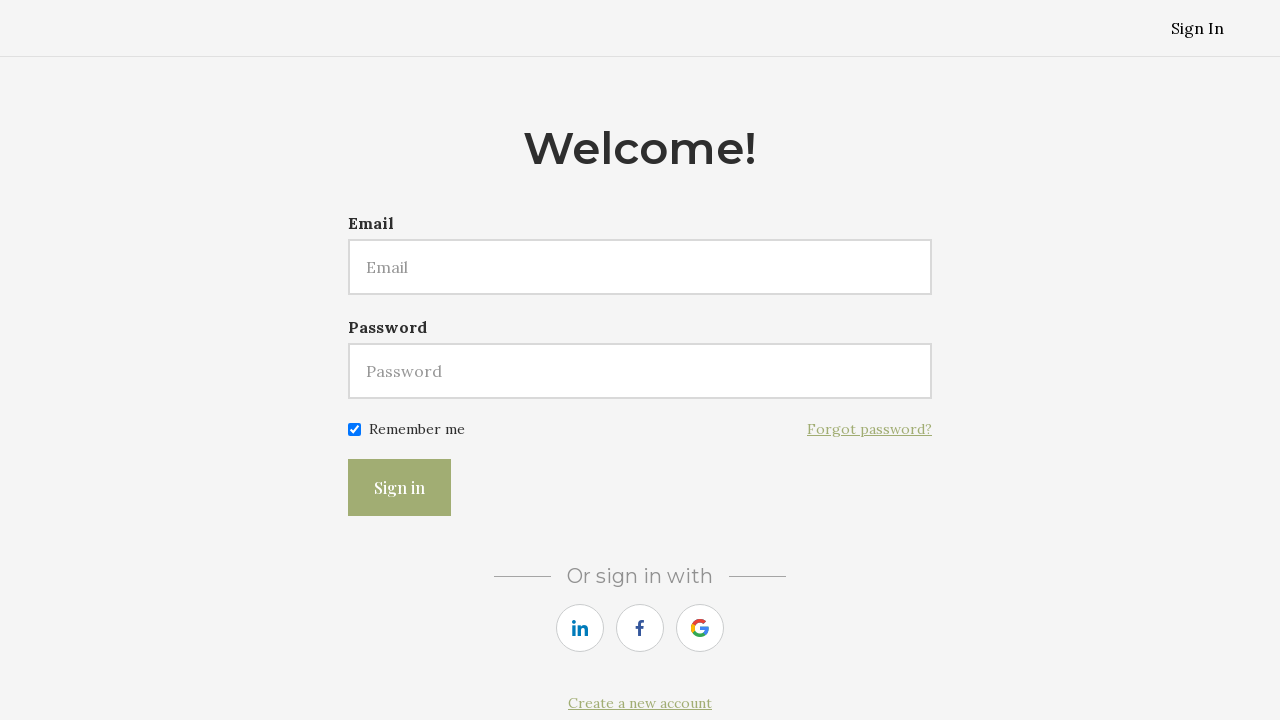

Filled email field with test email 'testuser456@gmail.com' on #user\[email\]
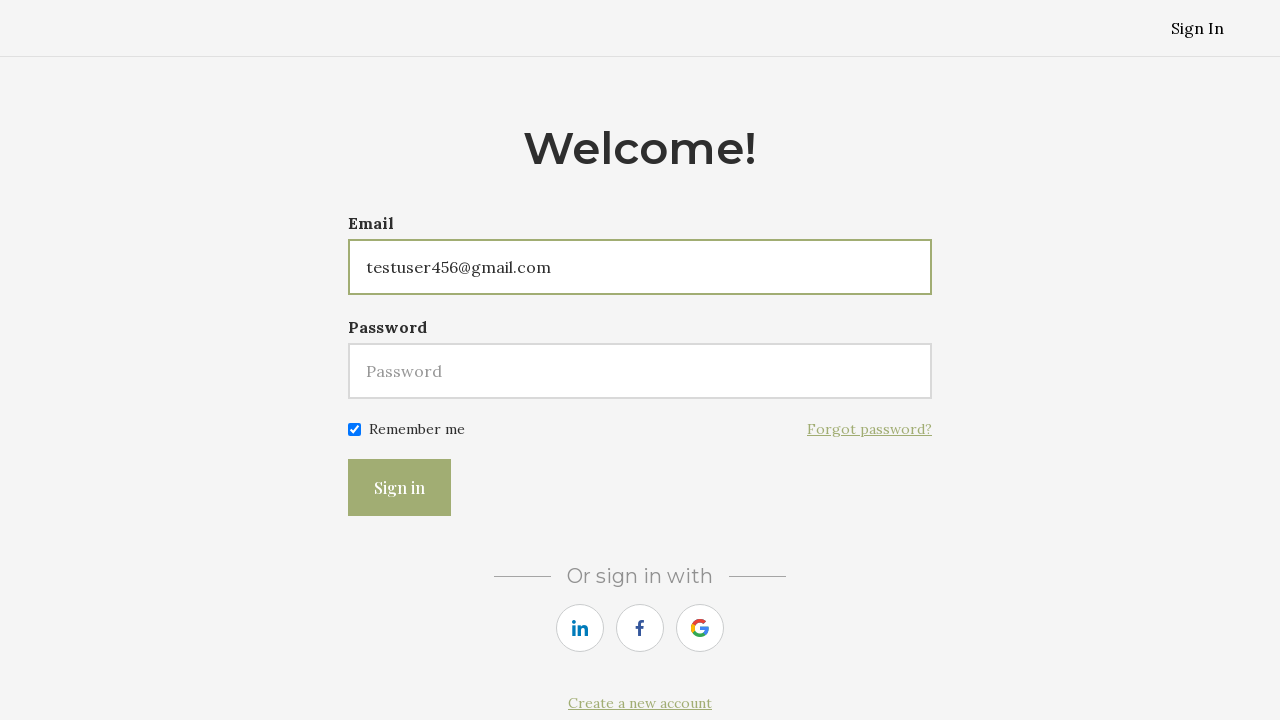

Filled password field with test password 'wrongpass123' on #user\[password\]
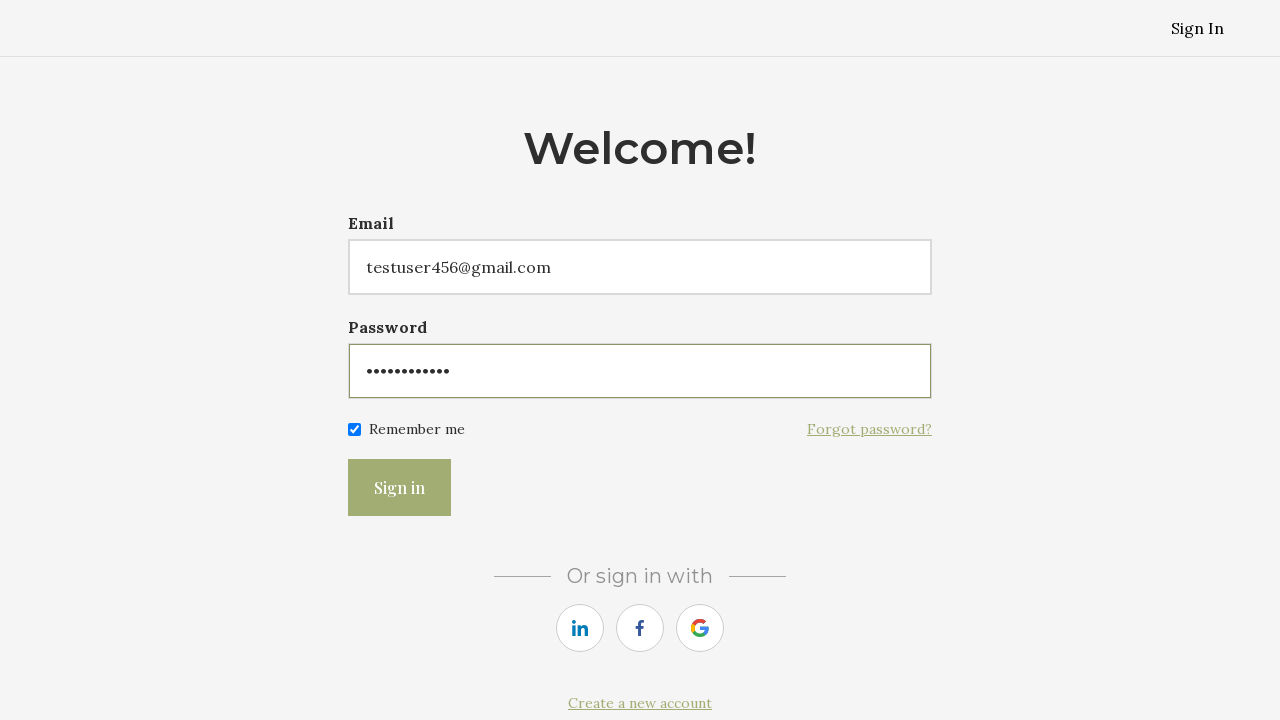

Clicked submit button to attempt login with invalid credentials at (400, 488) on xpath=//button[@type='submit']
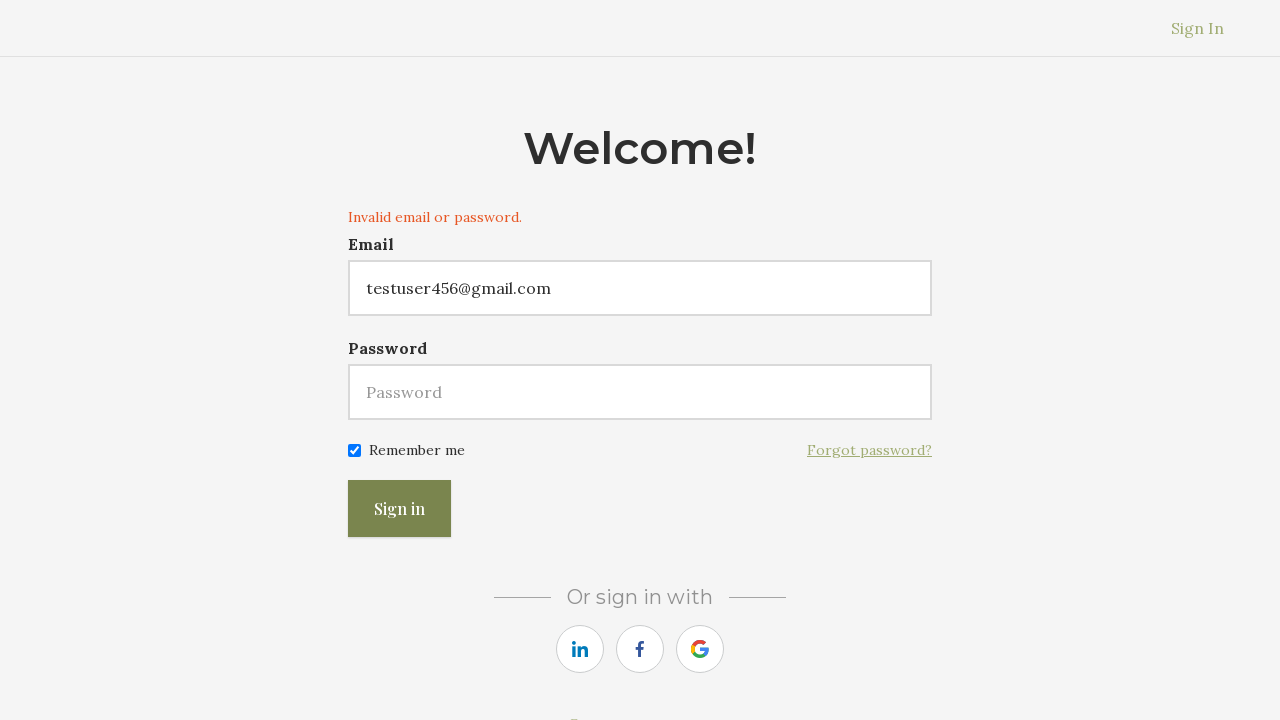

Error message appeared - login form validation verified
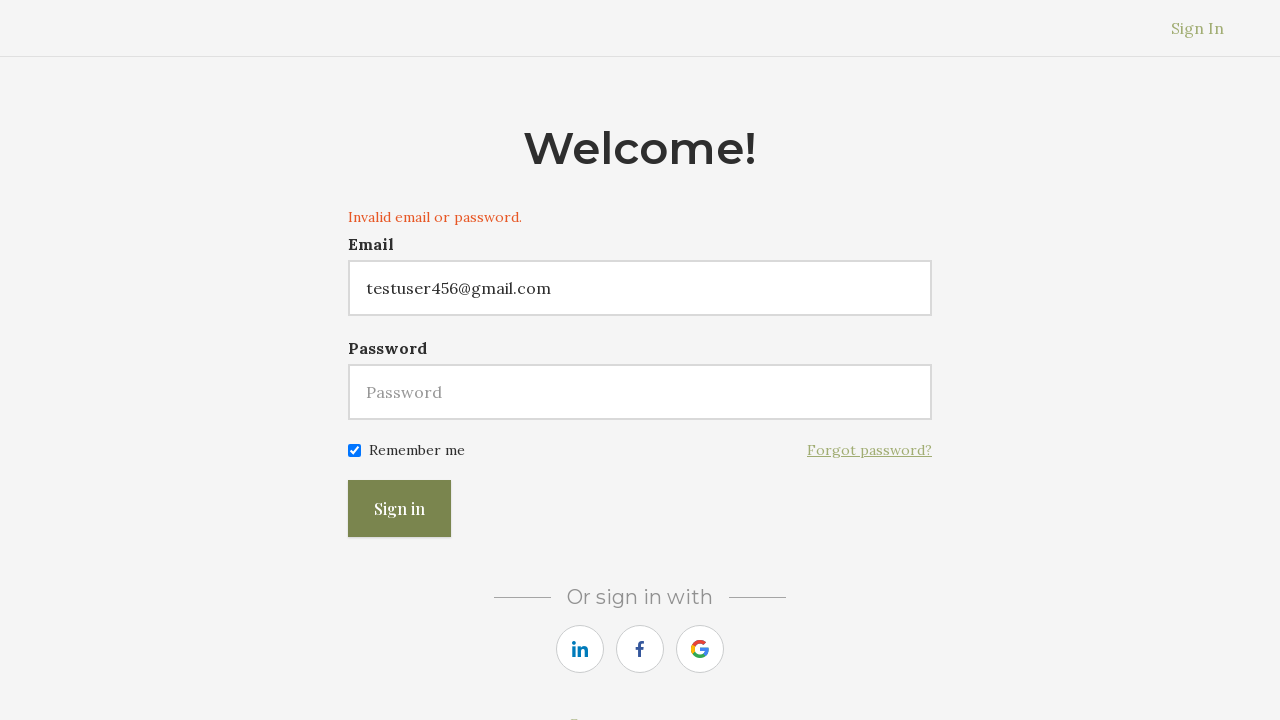

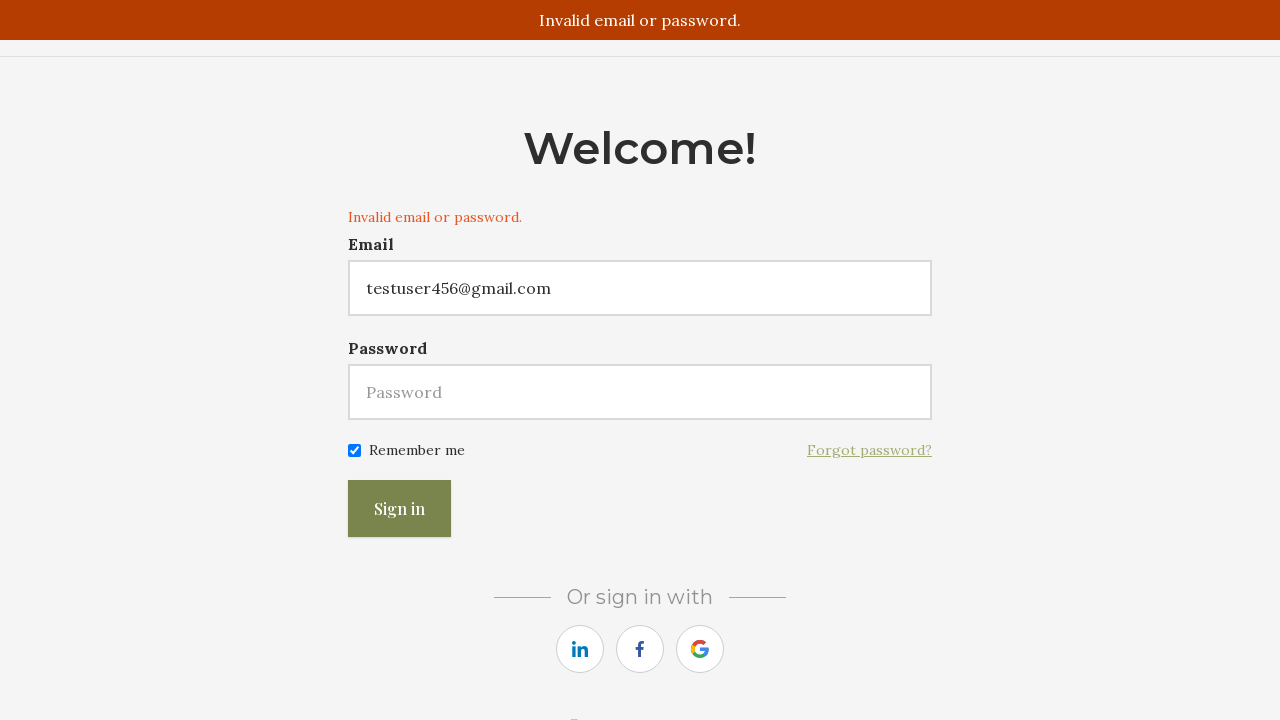